Tests a registration form by filling in first name, last name, and email fields, then submitting the form and verifying the success message appears.

Starting URL: http://suninjuly.github.io/registration1.html

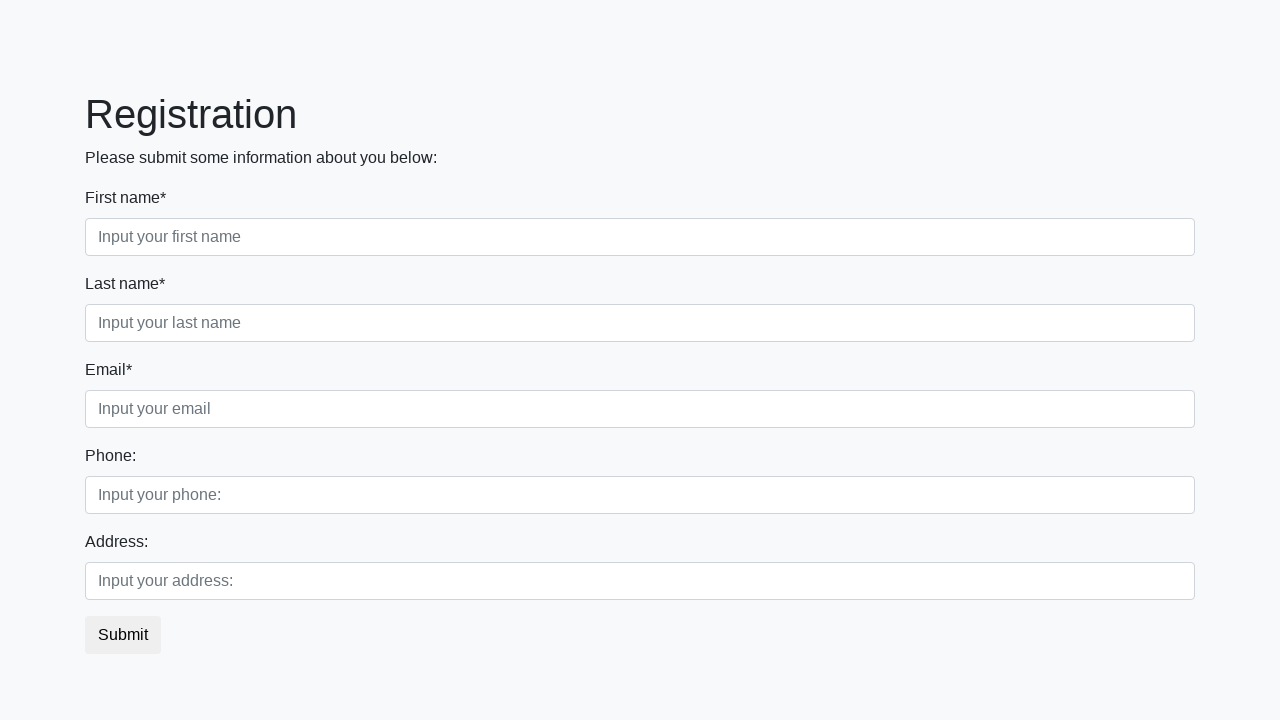

Navigated to registration form page
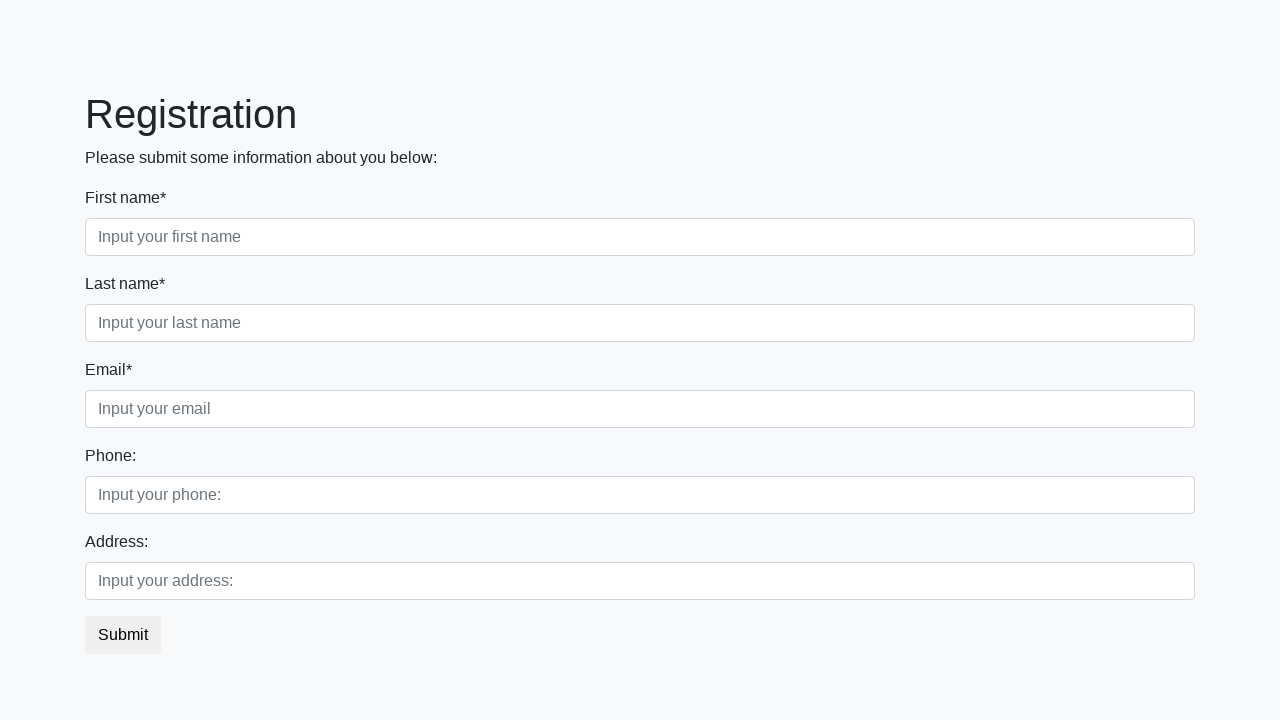

Filled first name field with 'Maria' on input[placeholder="Input your first name"]
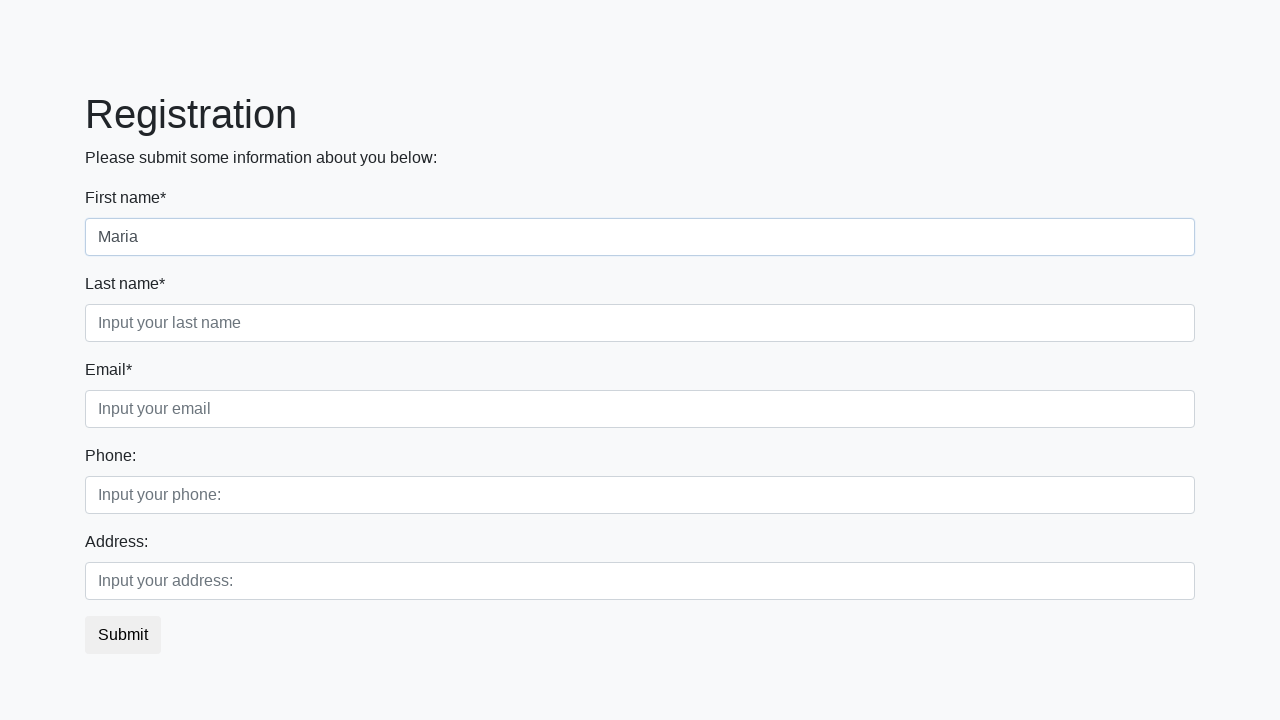

Filled last name field with 'Garcia' on input[placeholder="Input your last name"]
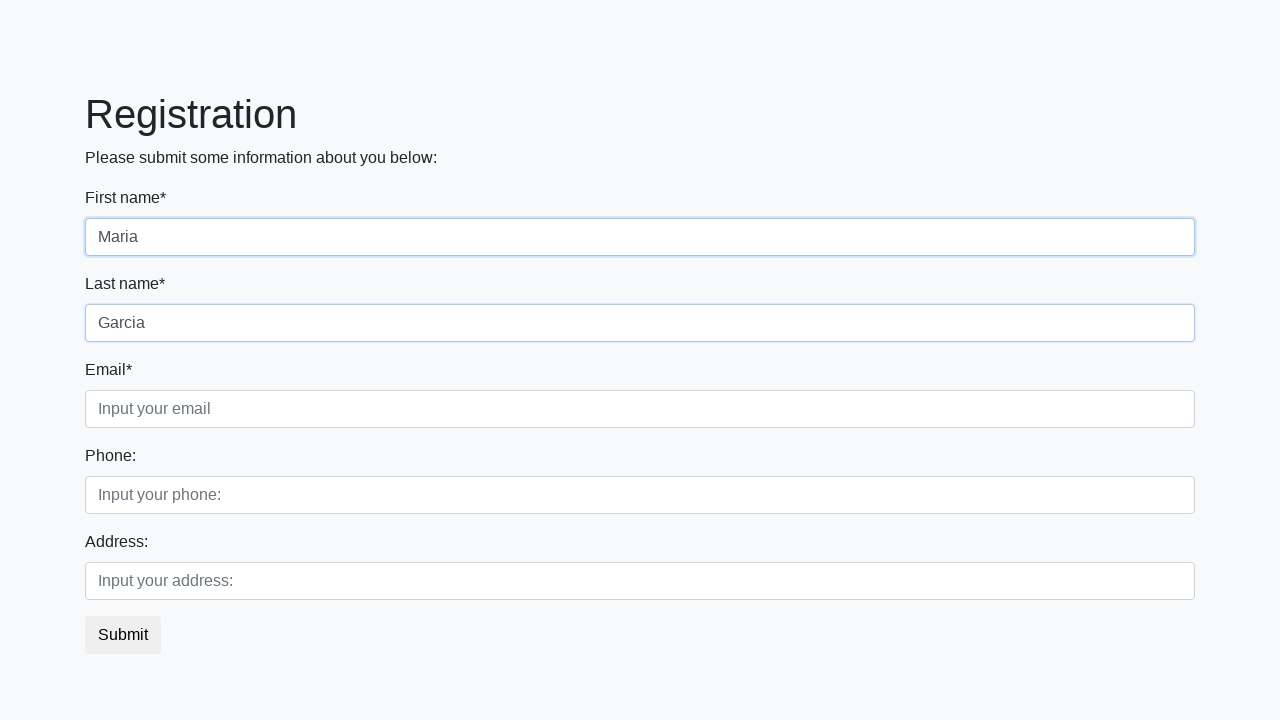

Filled email field with 'maria.garcia@example.com' on input[placeholder="Input your email"]
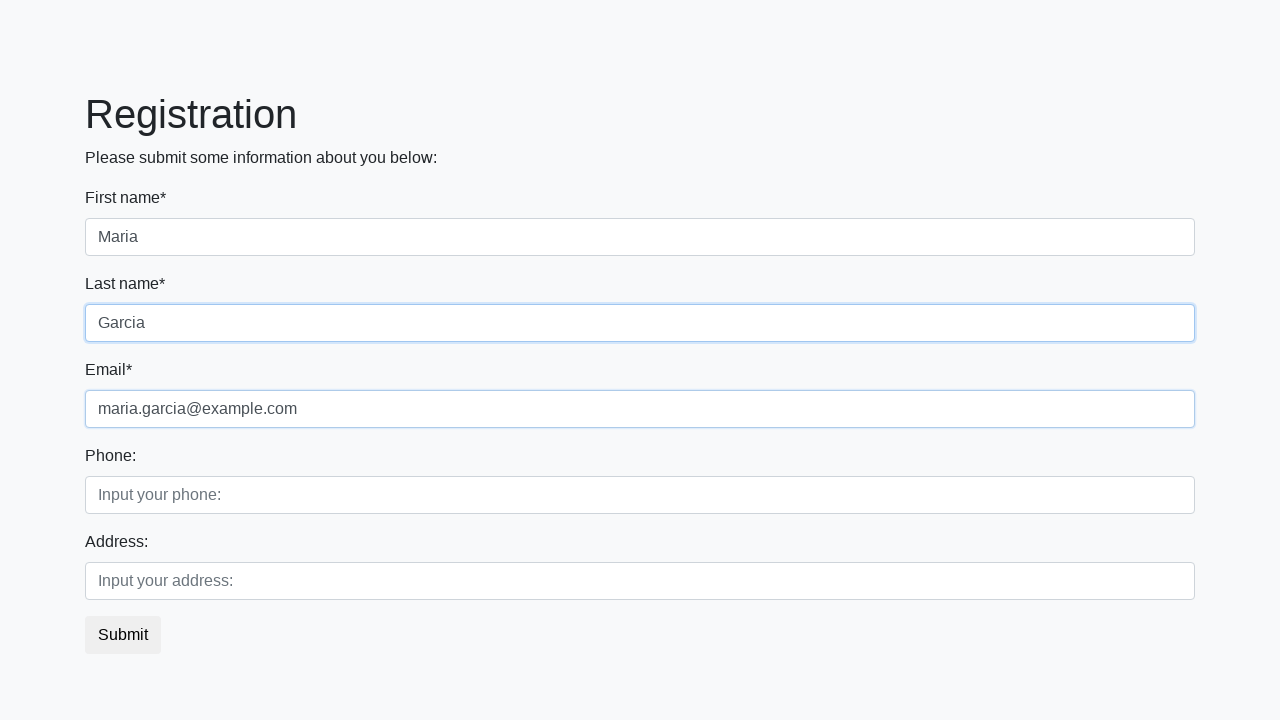

Clicked submit button to register at (123, 635) on button.btn
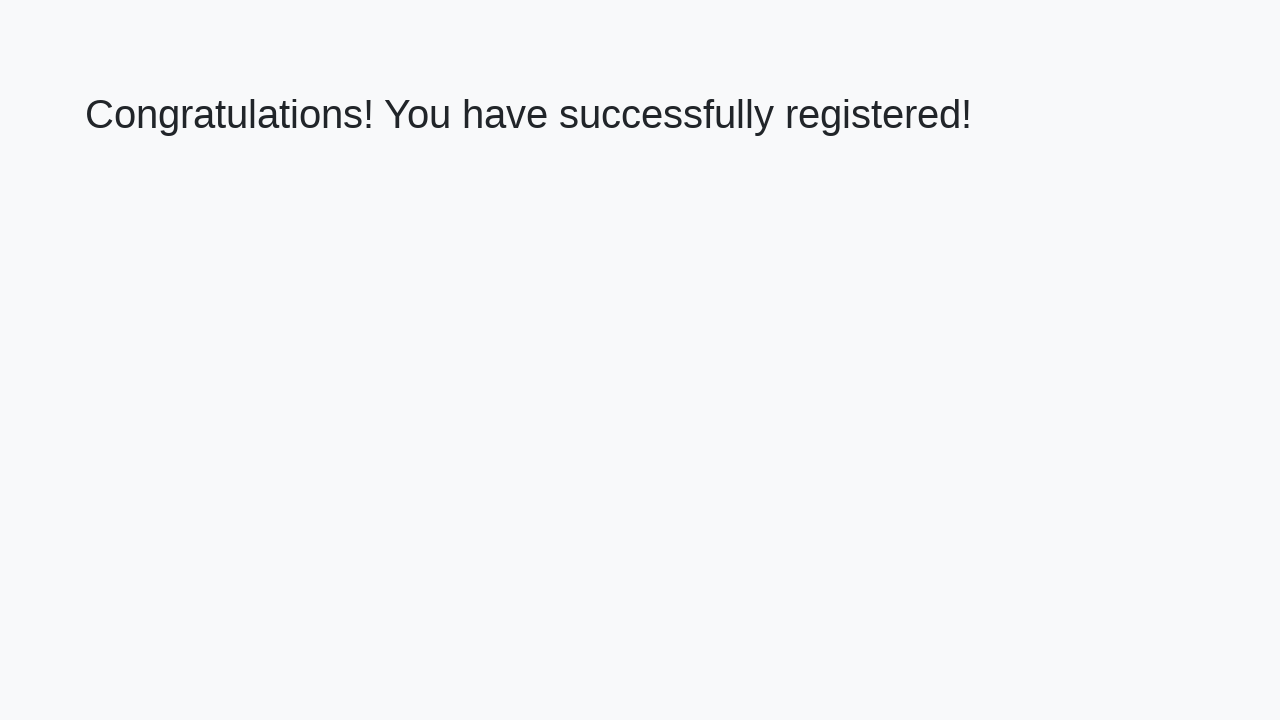

Success message heading loaded
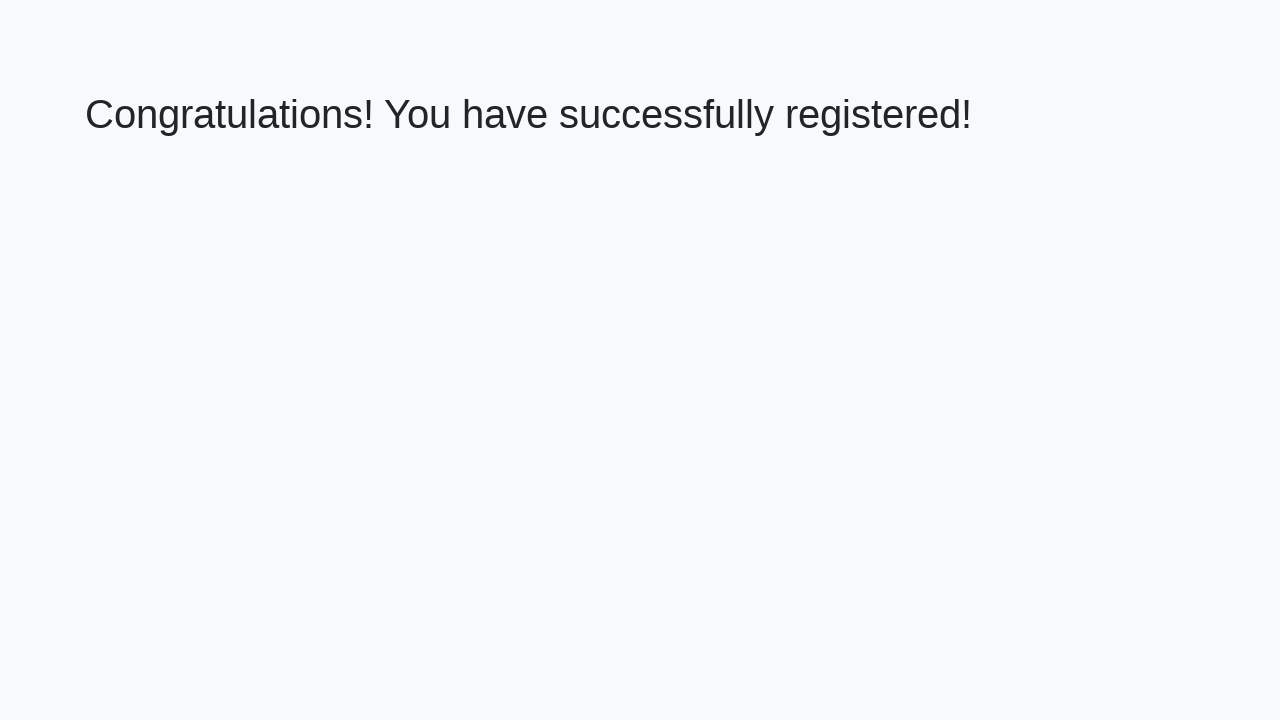

Retrieved success message text
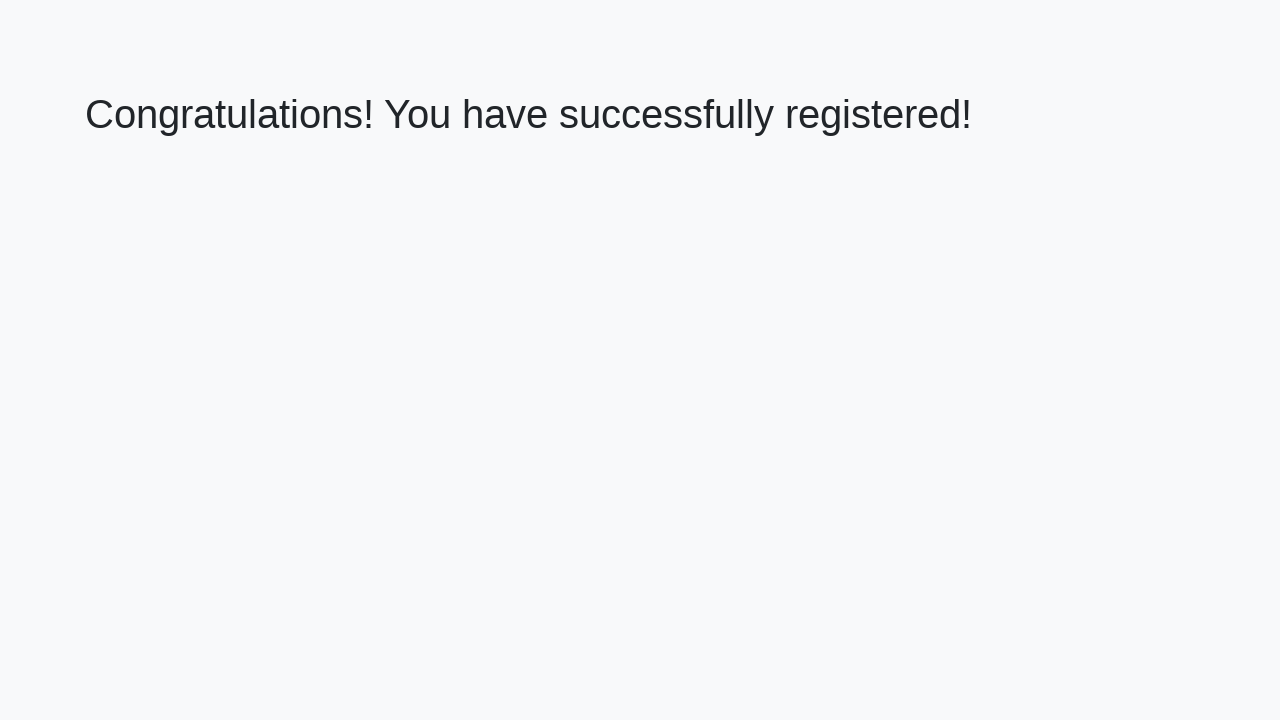

Verified success message: 'Congratulations! You have successfully registered!'
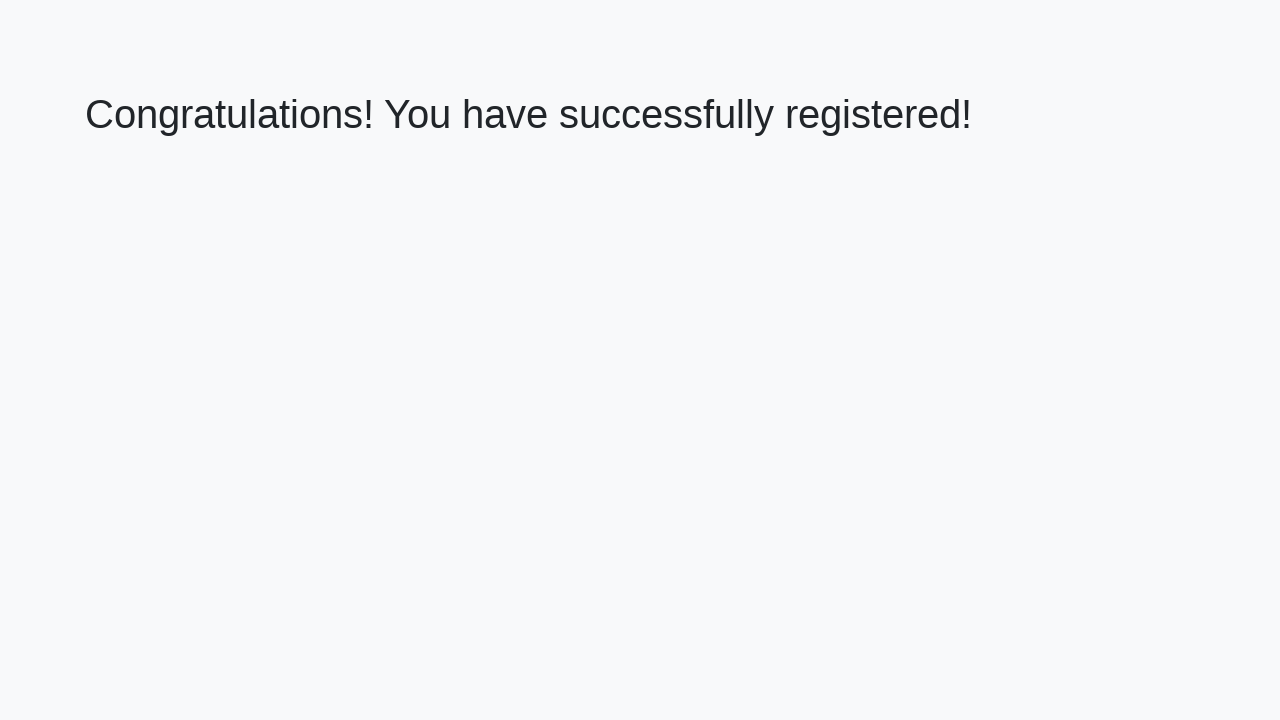

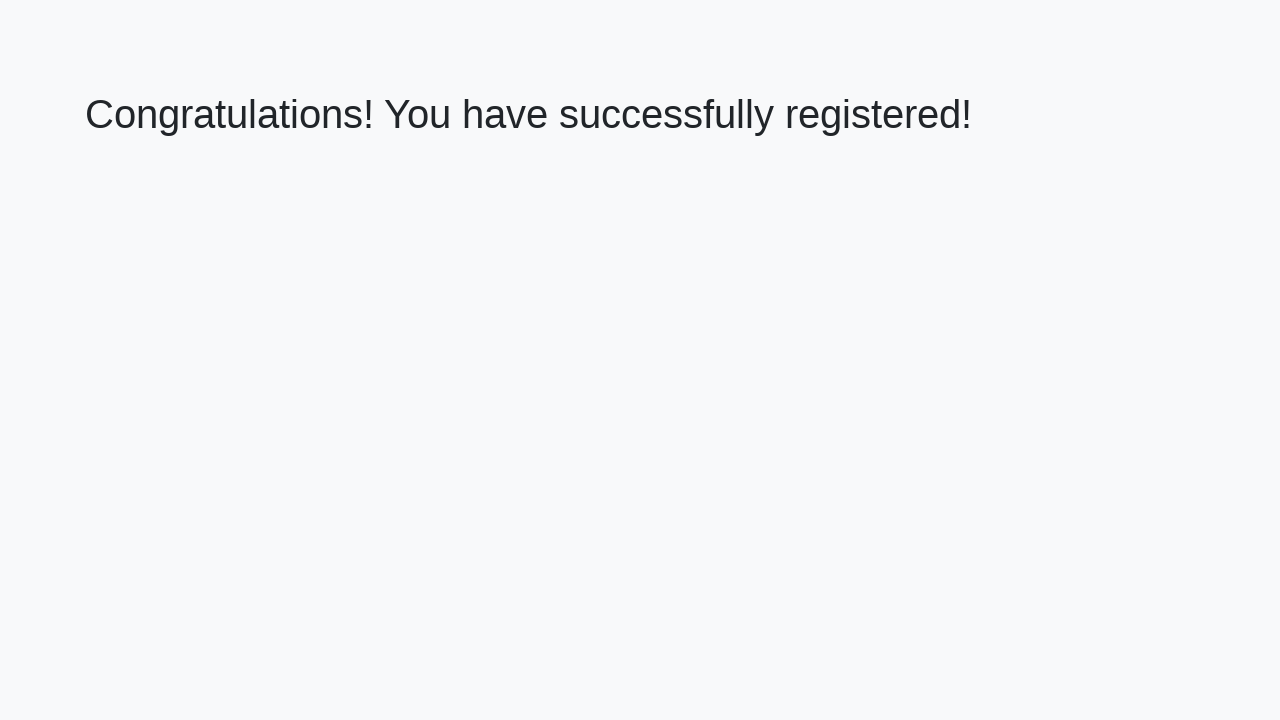